Tests the Switch Window page by clicking the link, verifying the title, triggering an alert and accepting it, then clicking the new tab button

Starting URL: https://formy-project.herokuapp.com/

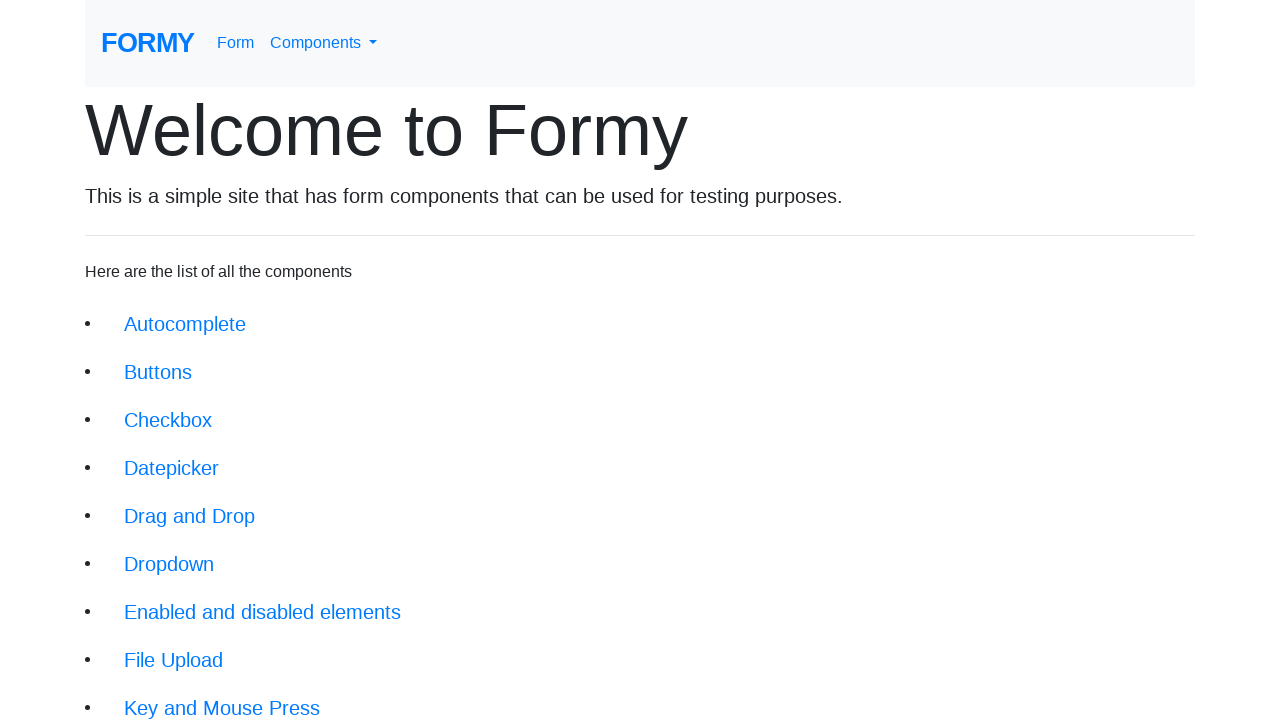

Clicked Switch Window link at (191, 648) on a.btn.btn-lg:text('Switch Window')
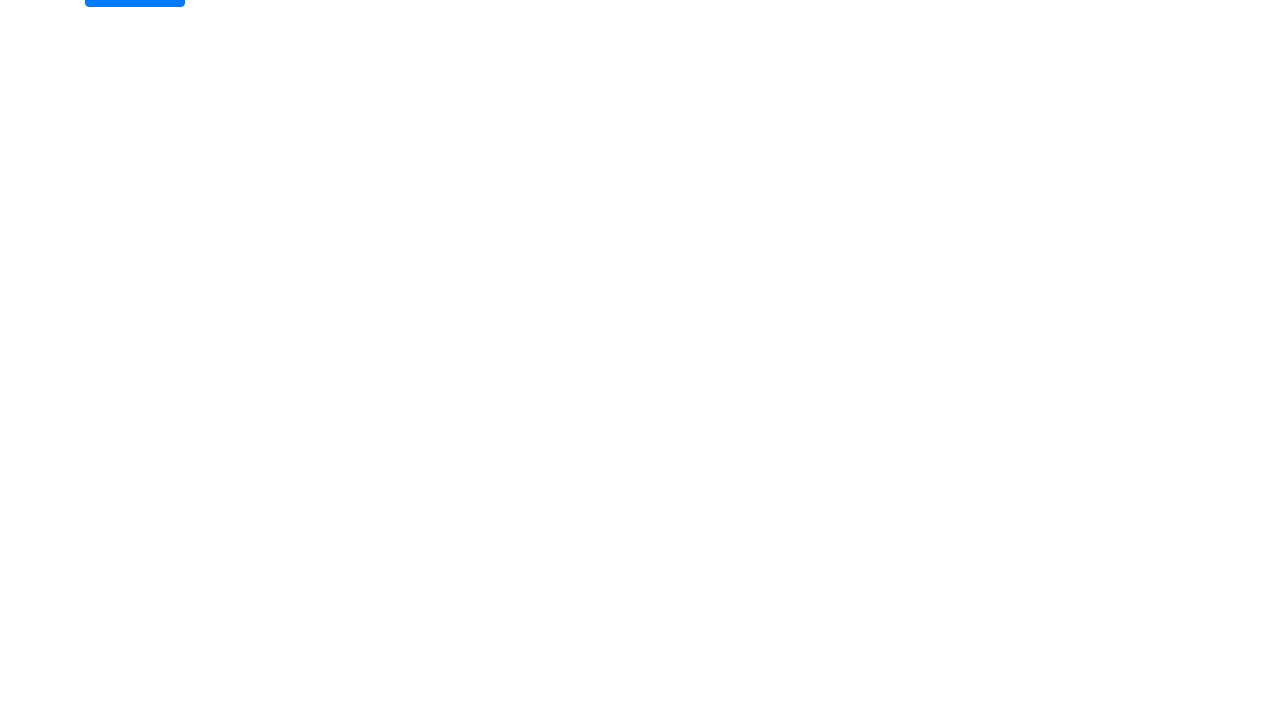

Switch Window page title loaded
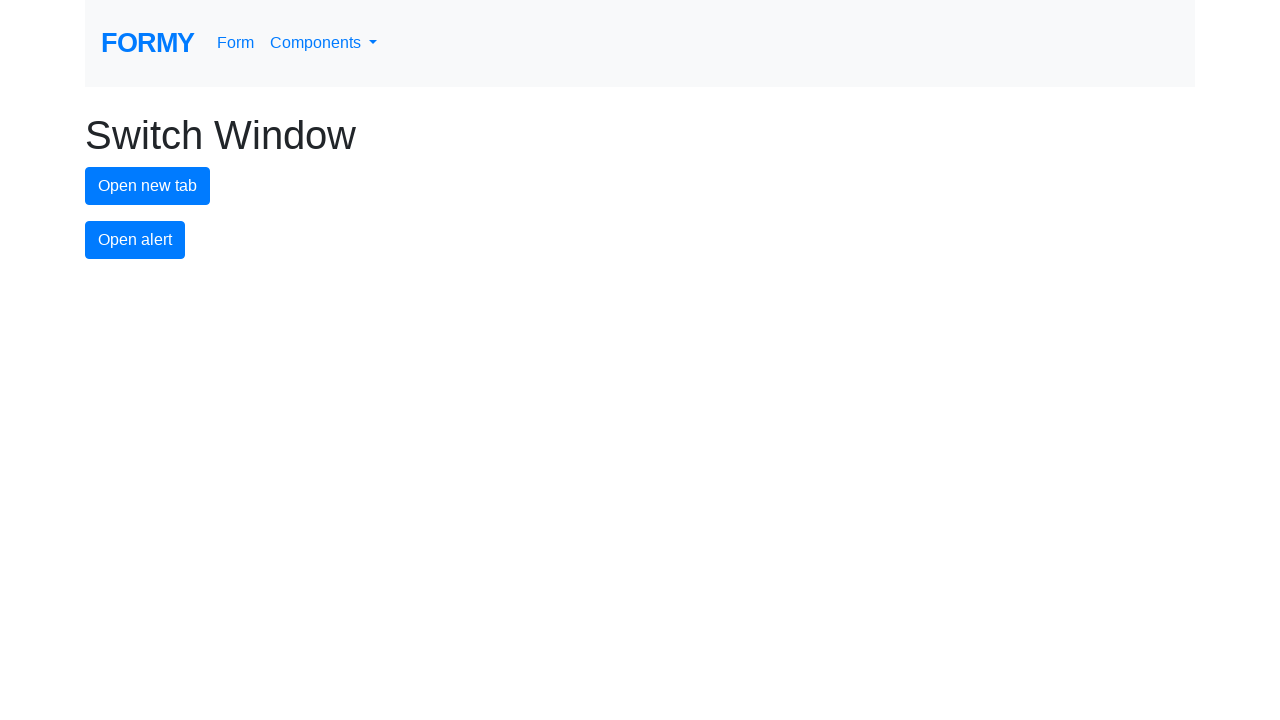

Verified page title is 'Switch Window'
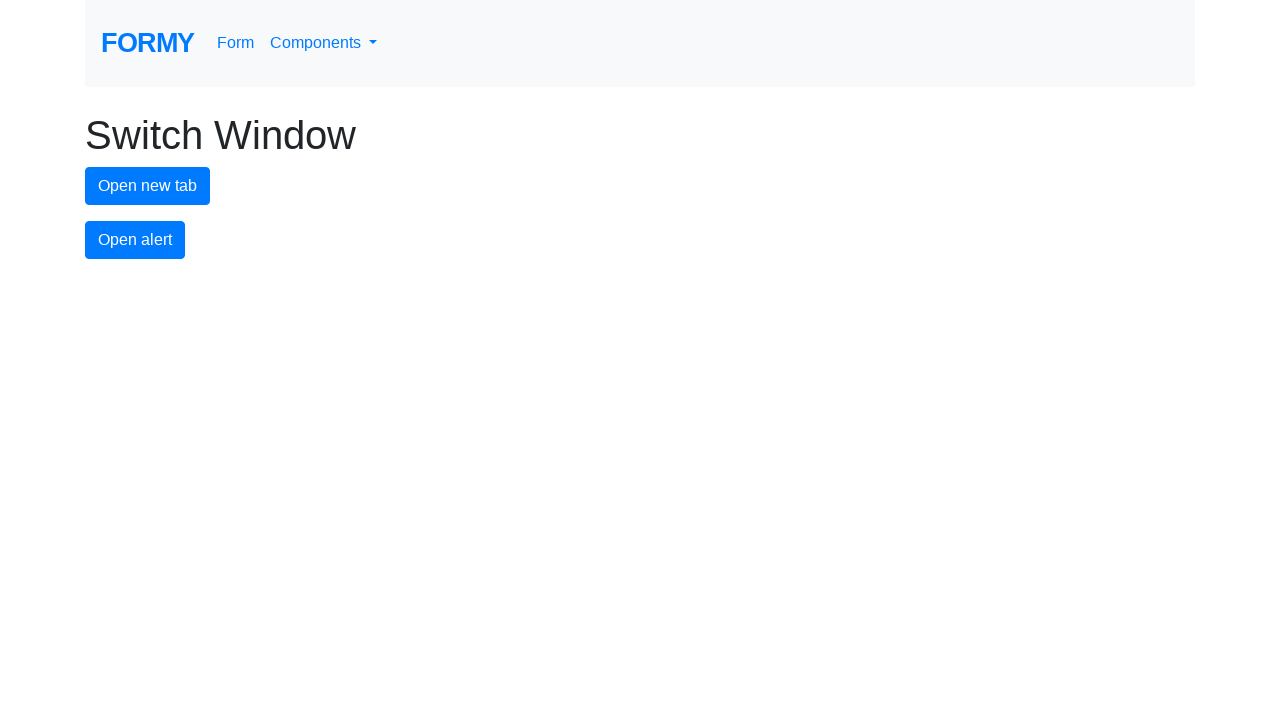

Set up dialog handler to accept alerts
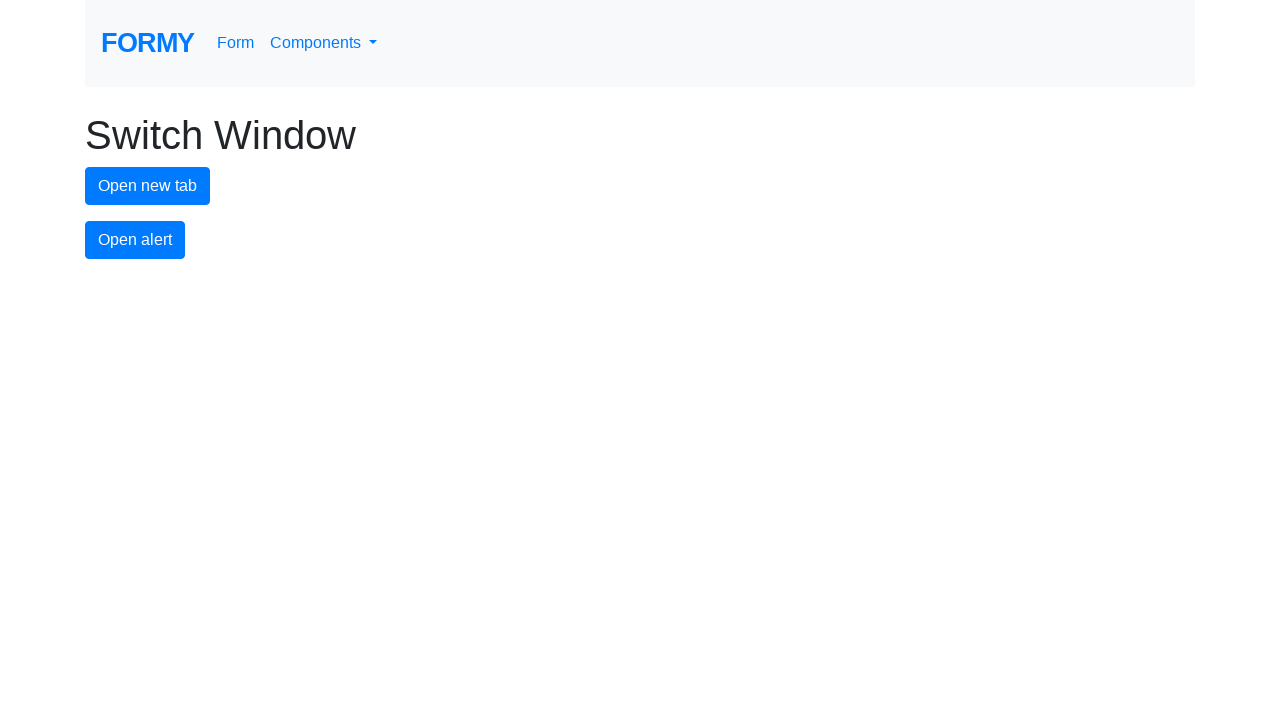

Clicked alert button and accepted alert at (135, 240) on #alert-button
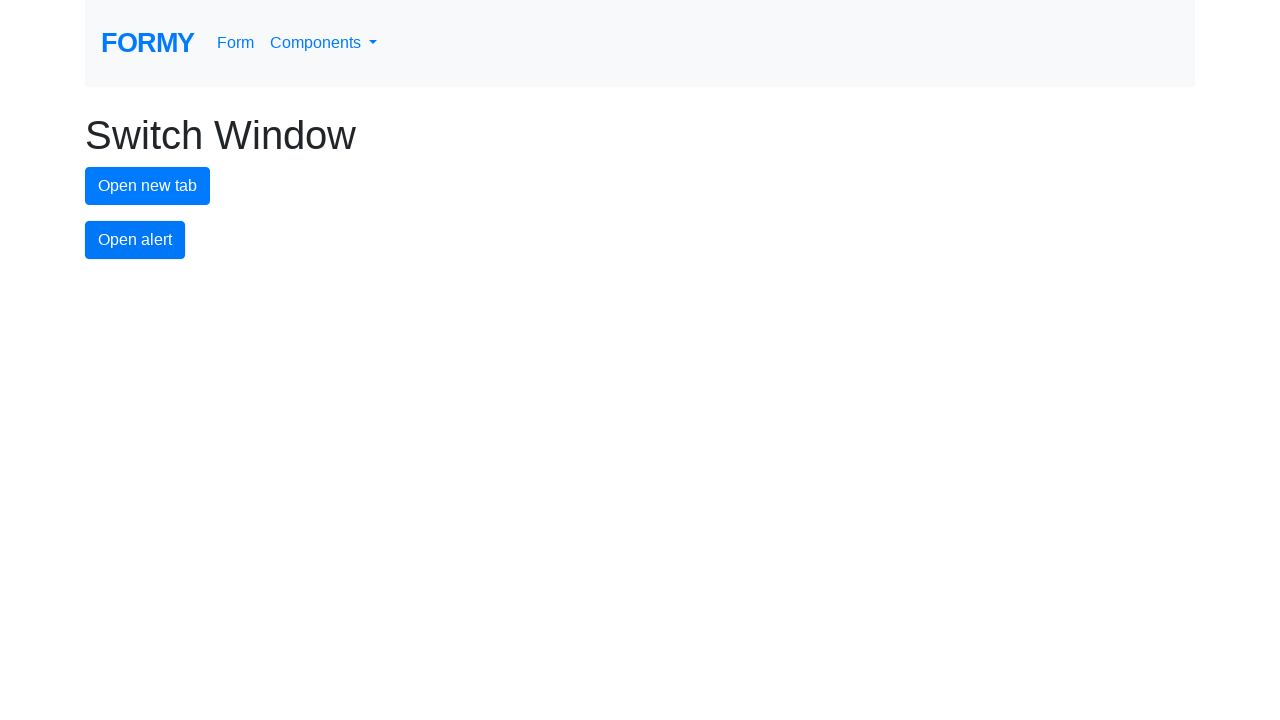

Clicked new tab button at (148, 186) on #new-tab-button
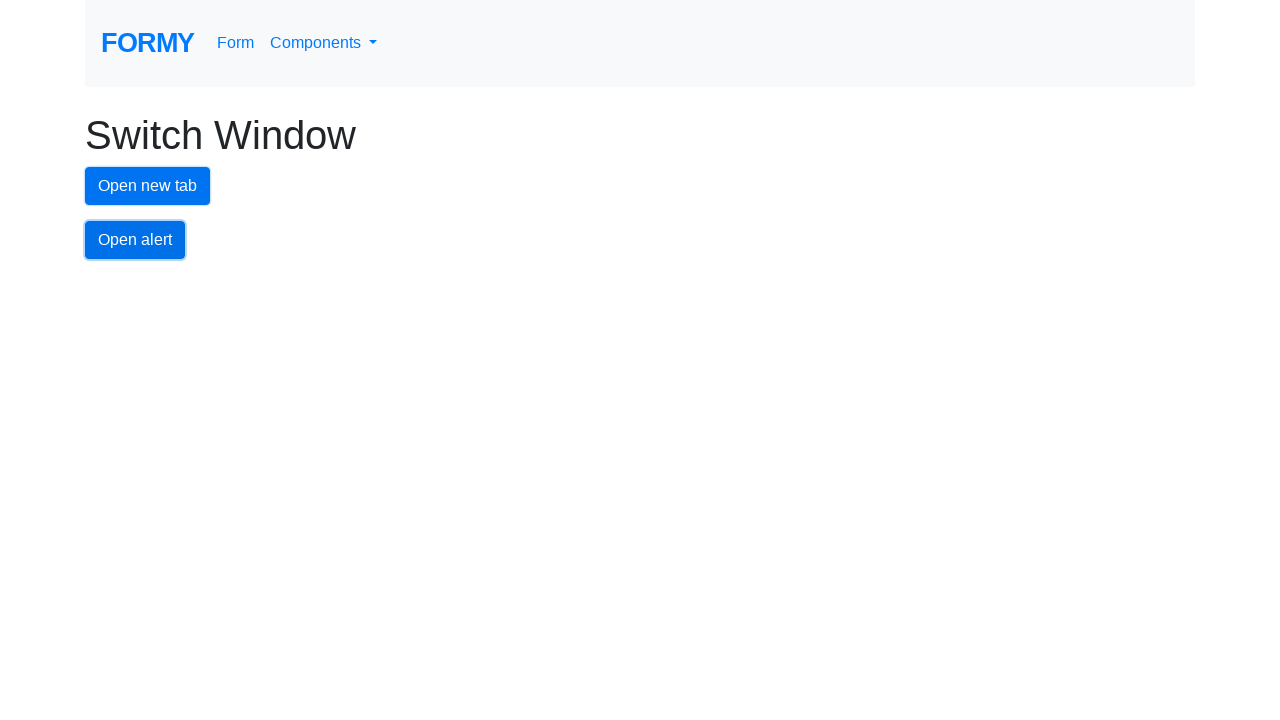

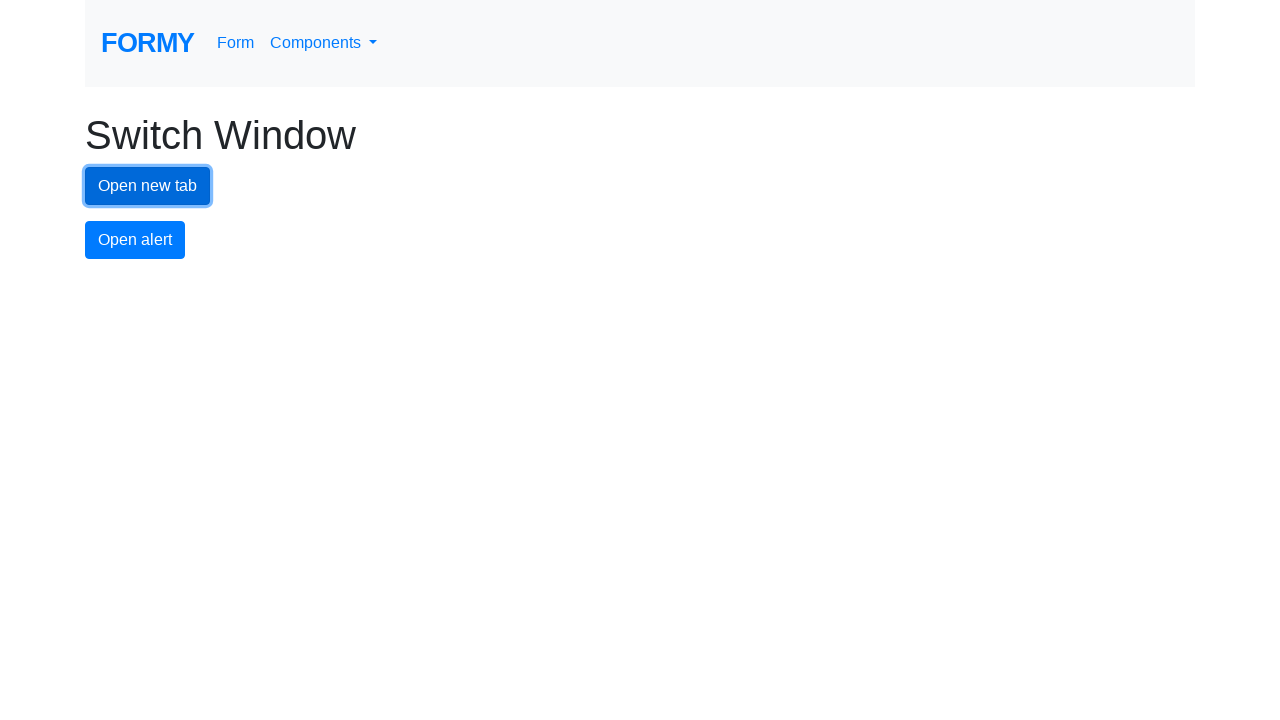